Tests drag and drop functionality by dragging element from column A to column B using click-hold-move-release actions

Starting URL: https://the-internet.herokuapp.com/drag_and_drop

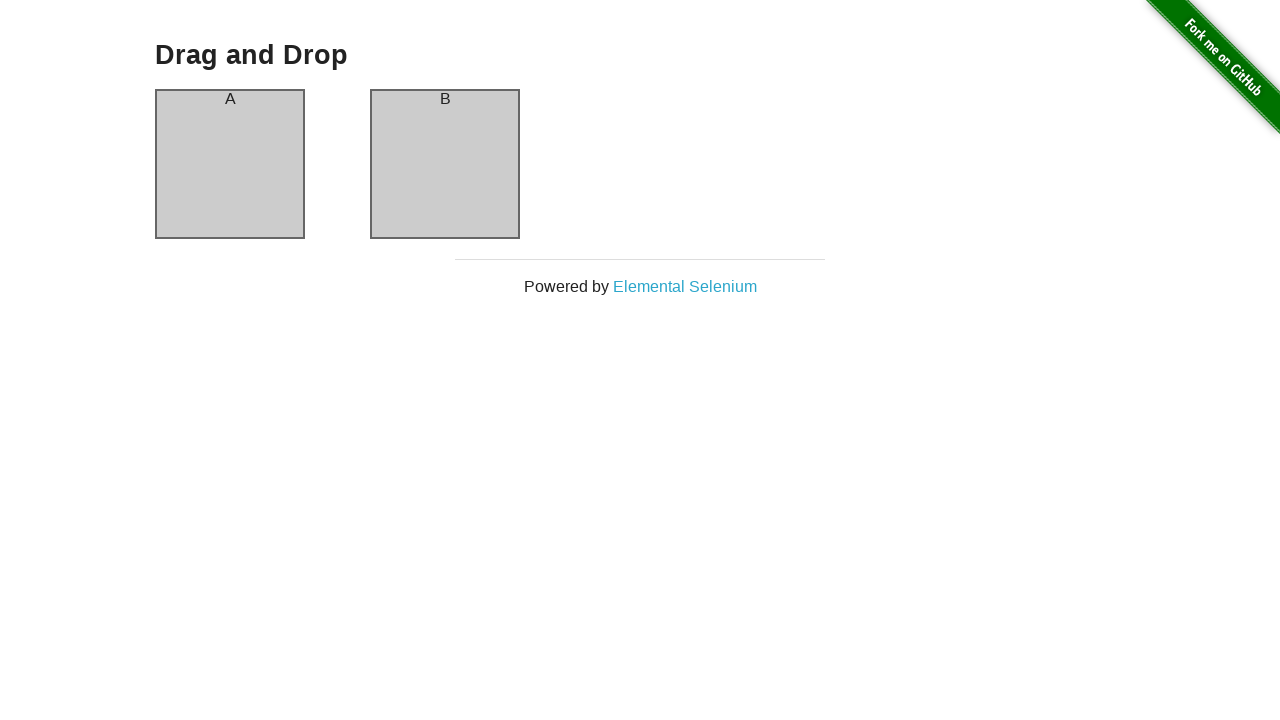

Navigated to drag and drop test page
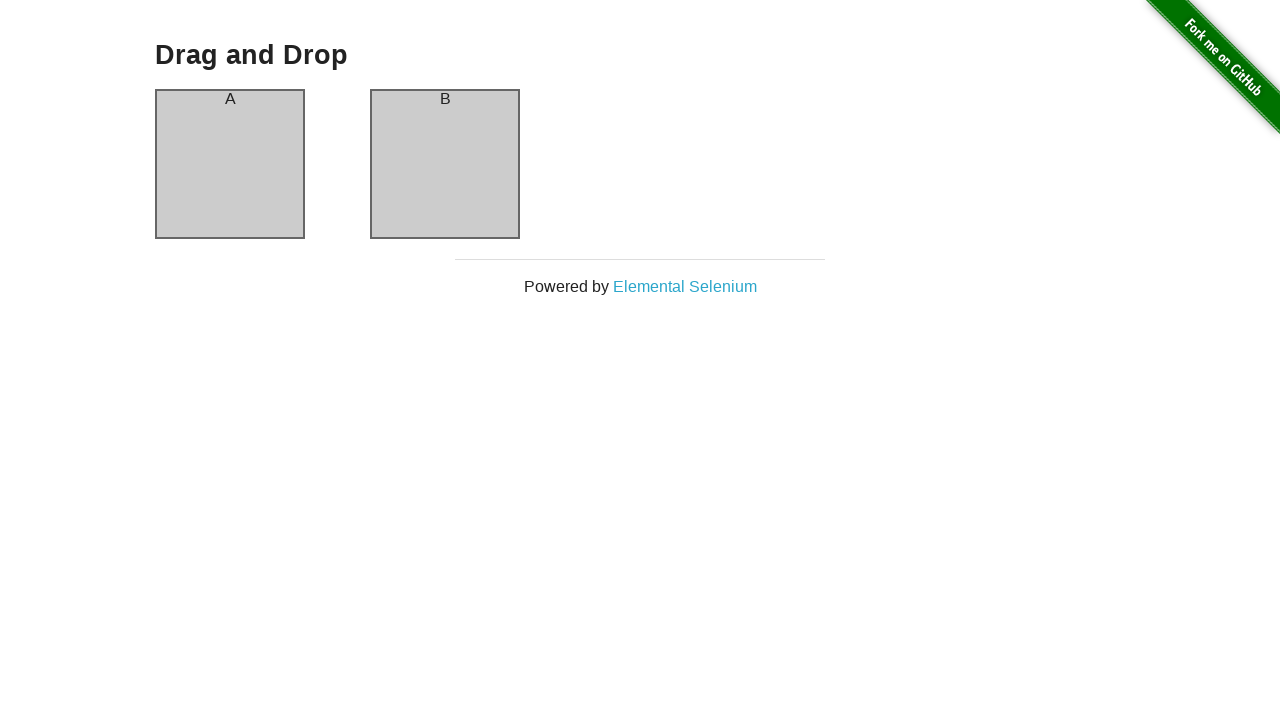

Located source element (column A)
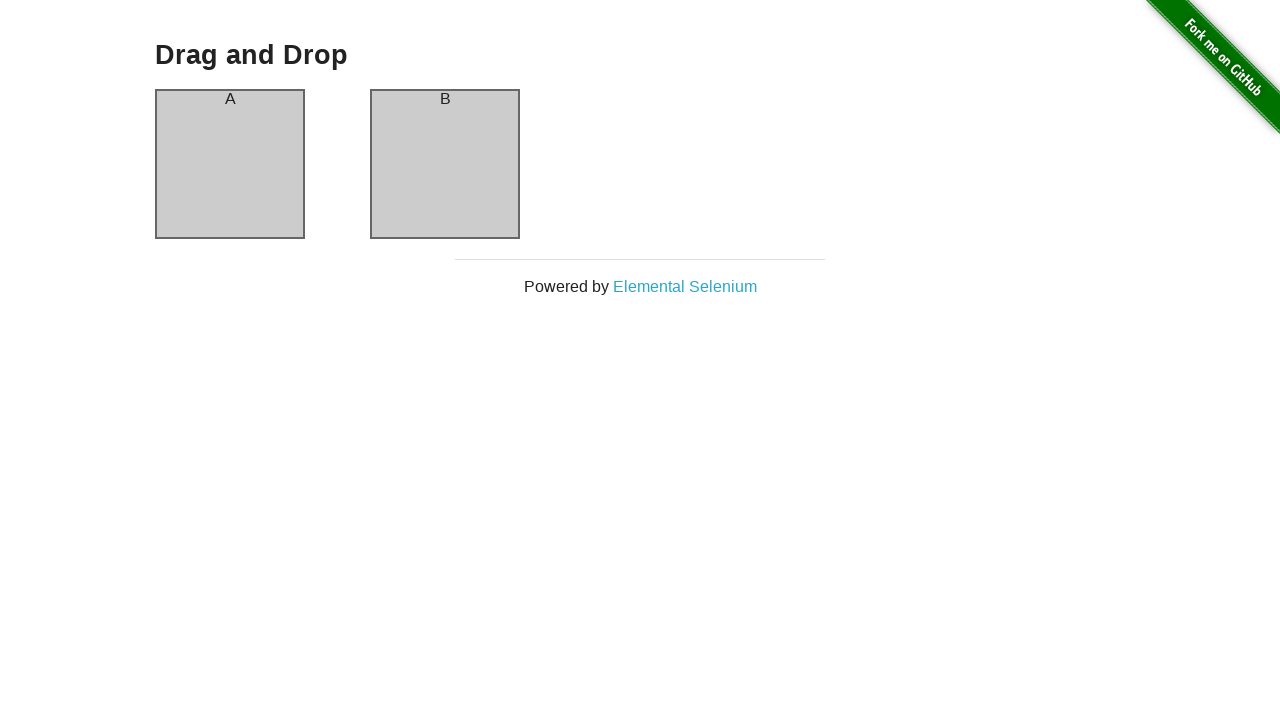

Located target element (column B)
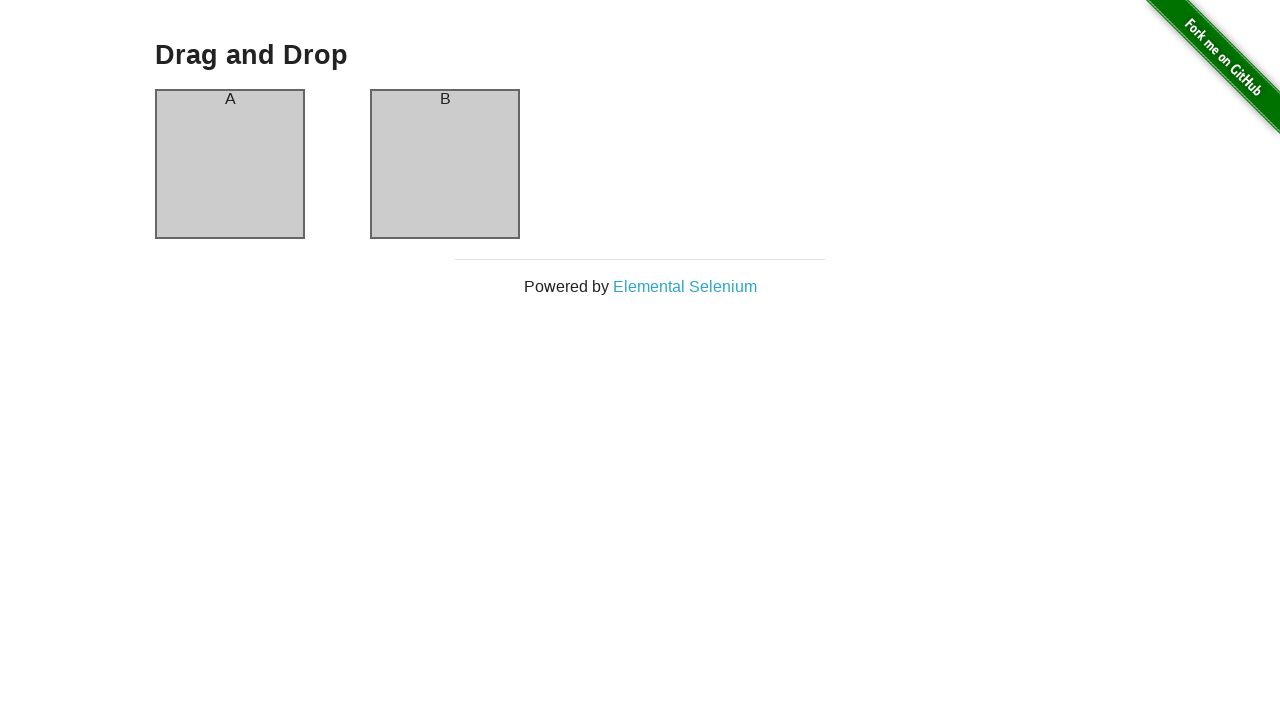

Dragged element from column A to column B at (445, 164)
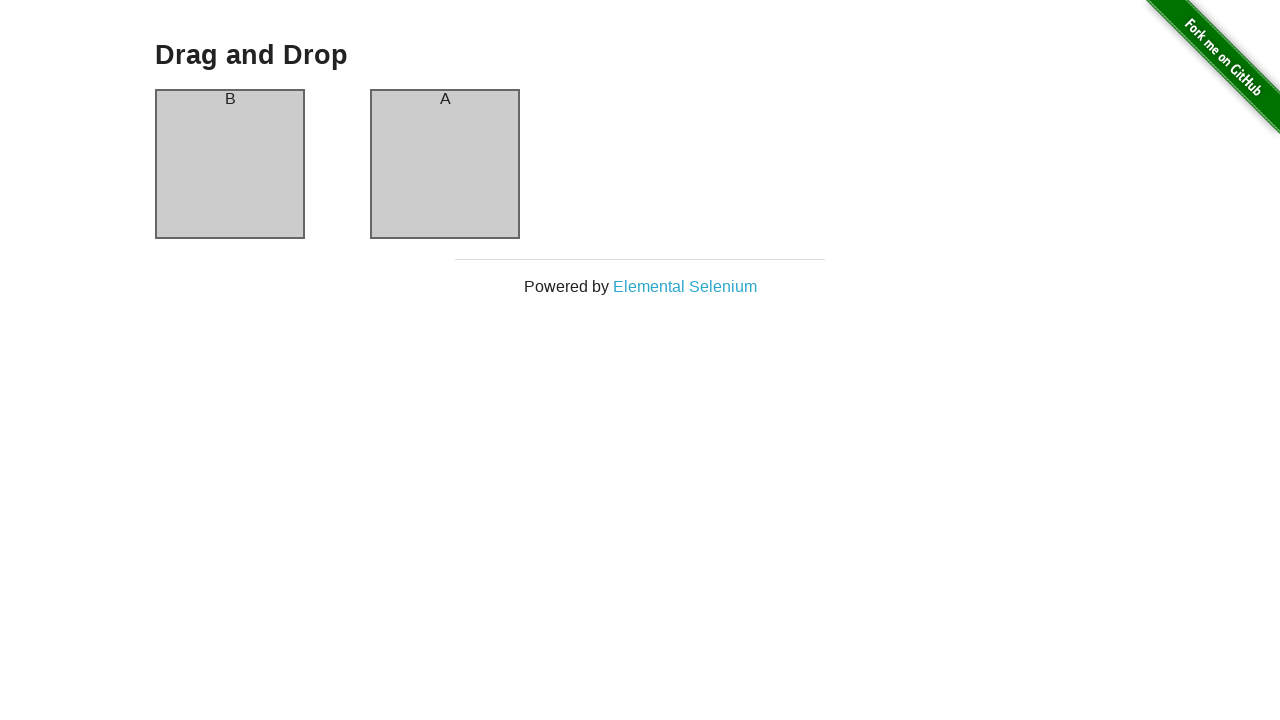

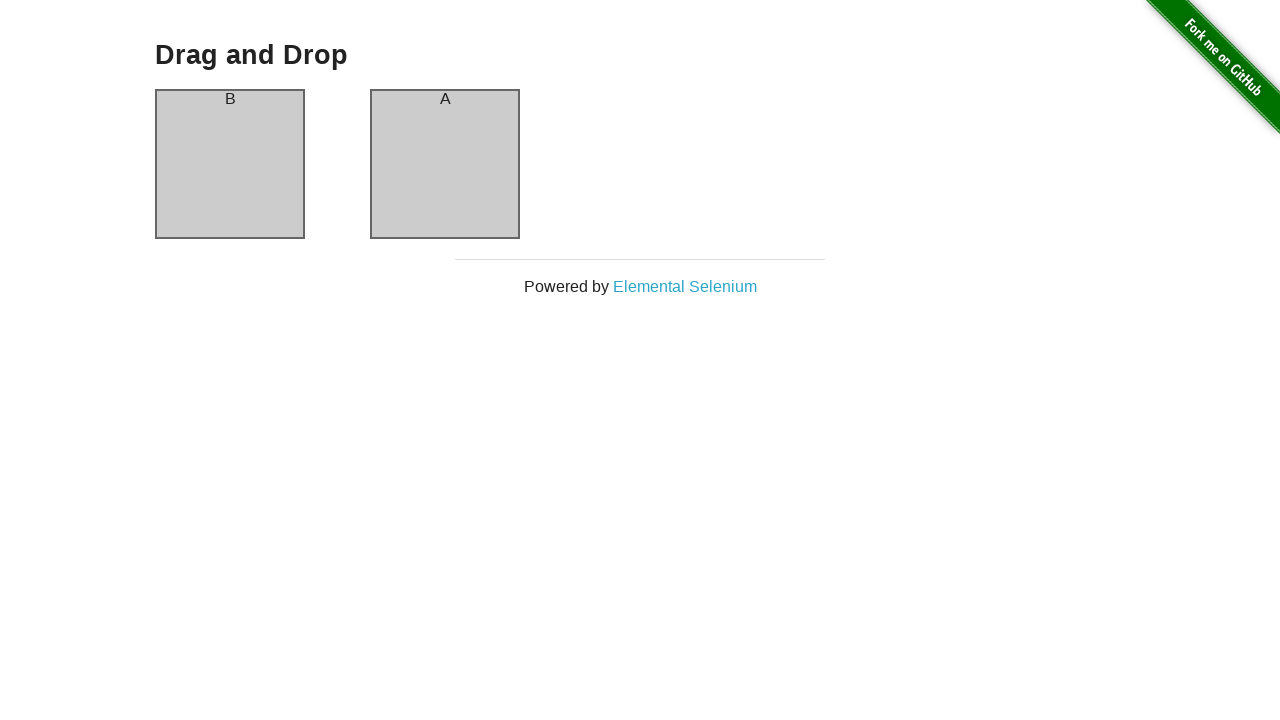